Tests drag and drop functionality by dragging a ball element and dropping it onto a droppable zone

Starting URL: https://v1.training-support.net/selenium/drag-drop

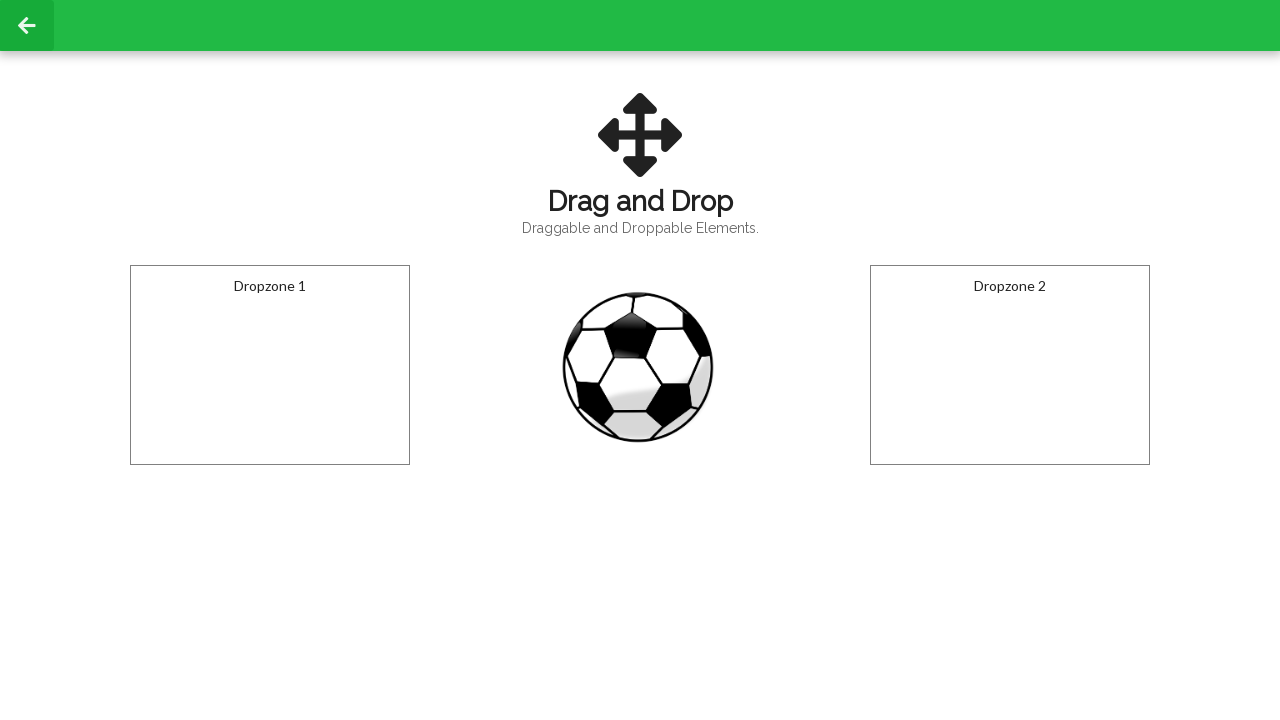

Navigated to drag and drop test page
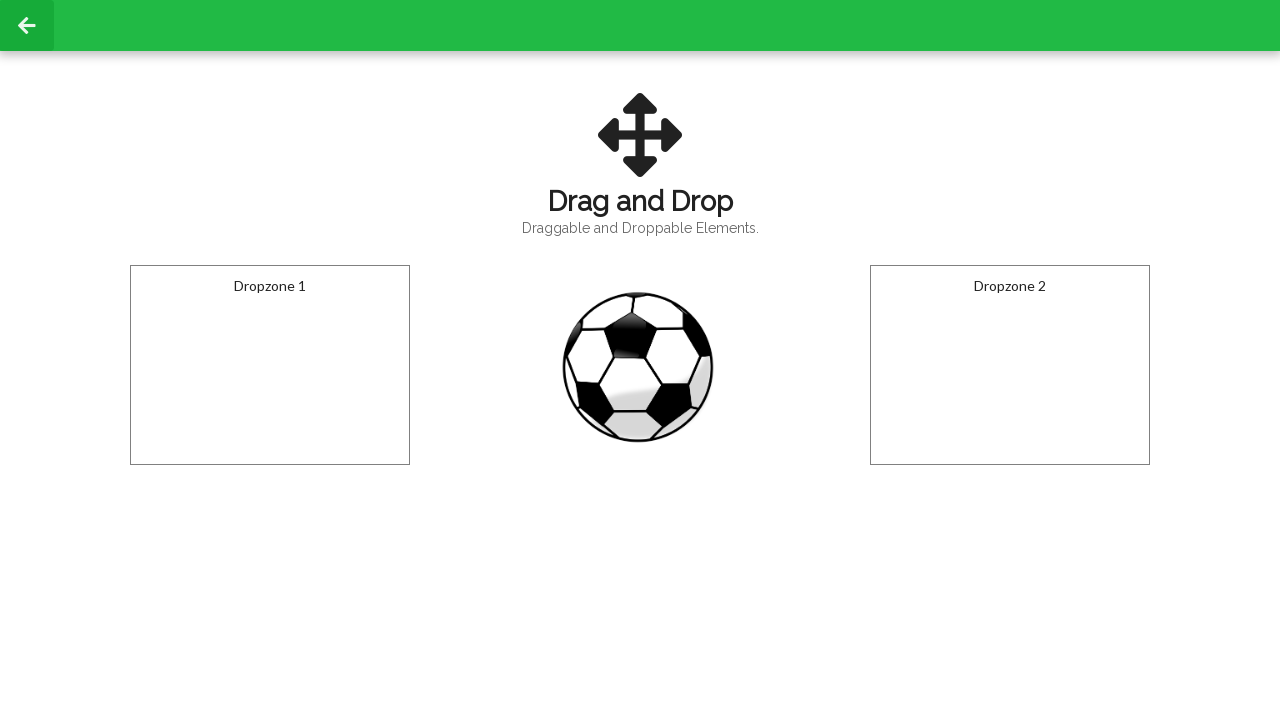

Located the draggable ball element
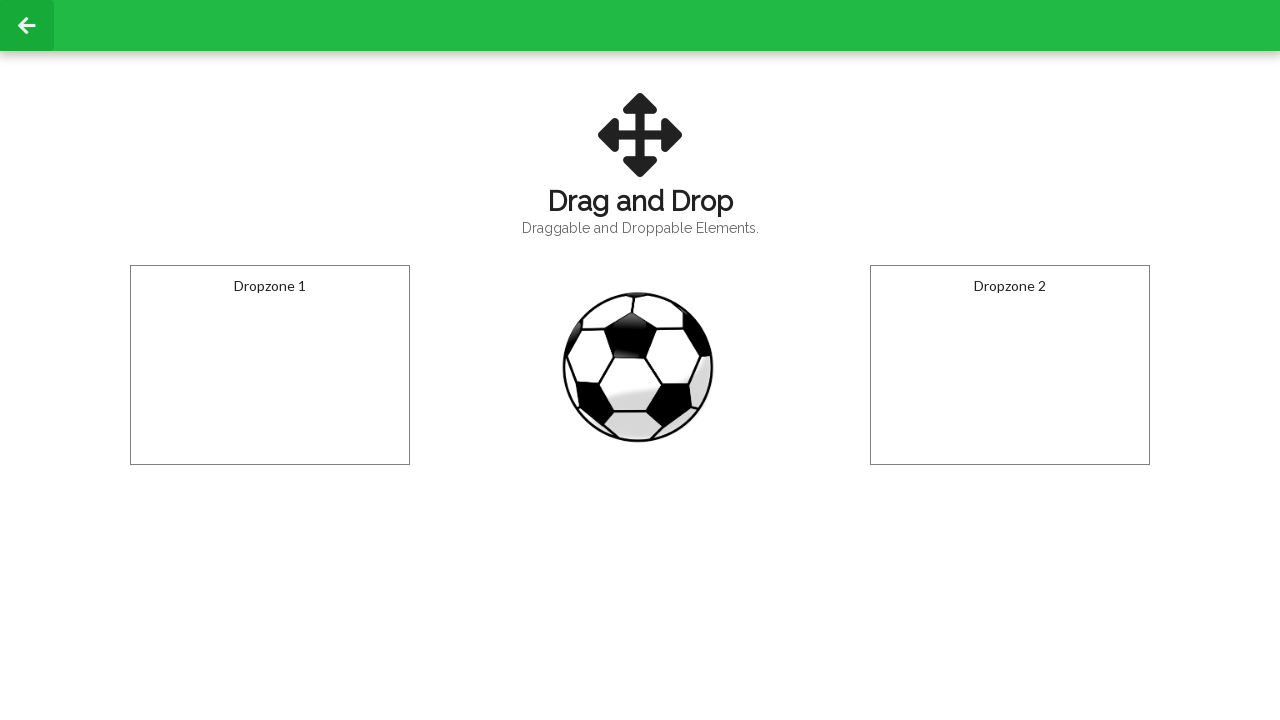

Located the droppable zone
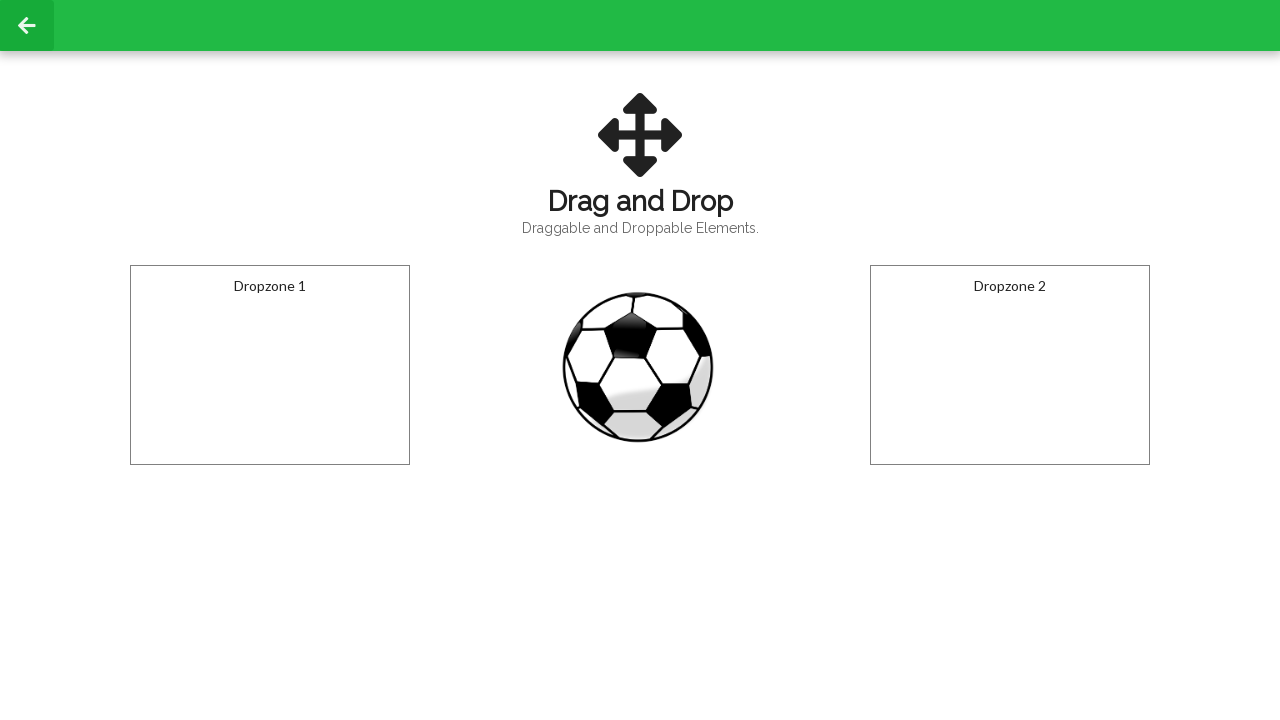

Dragged ball element and dropped it onto the droppable zone at (270, 365)
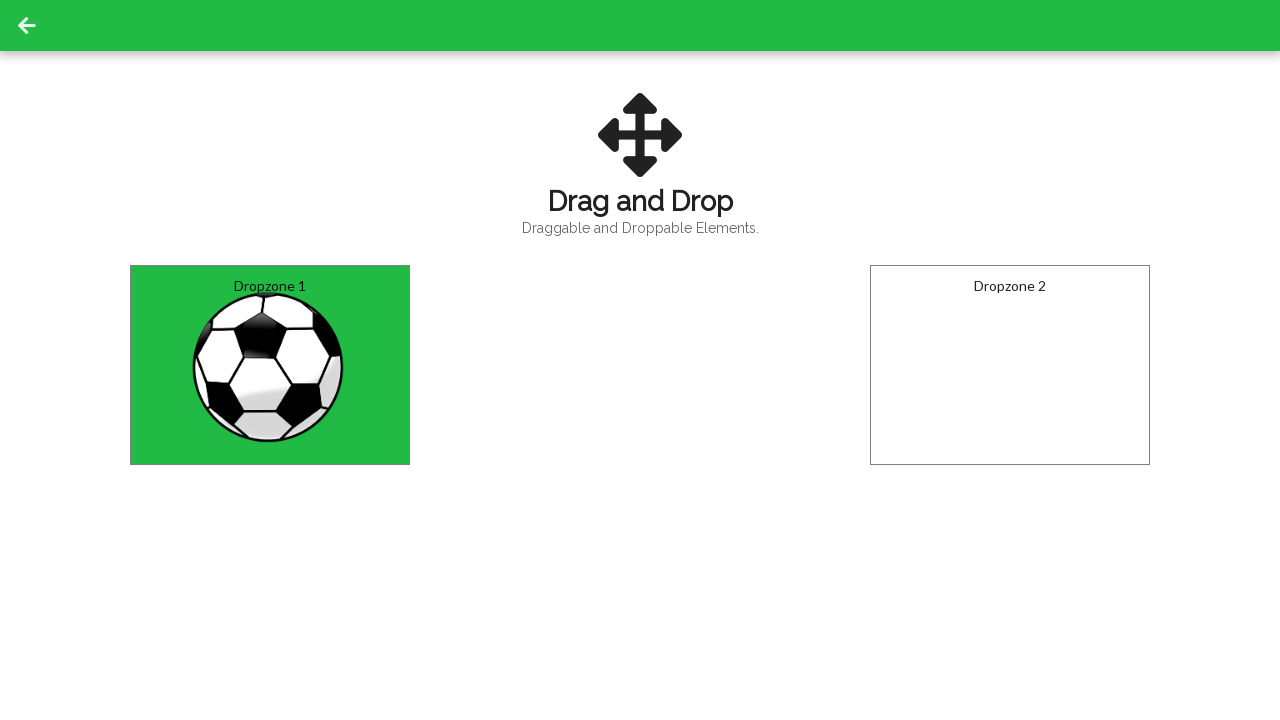

Drop action was registered and 'Dropped' text appeared in the drop zone
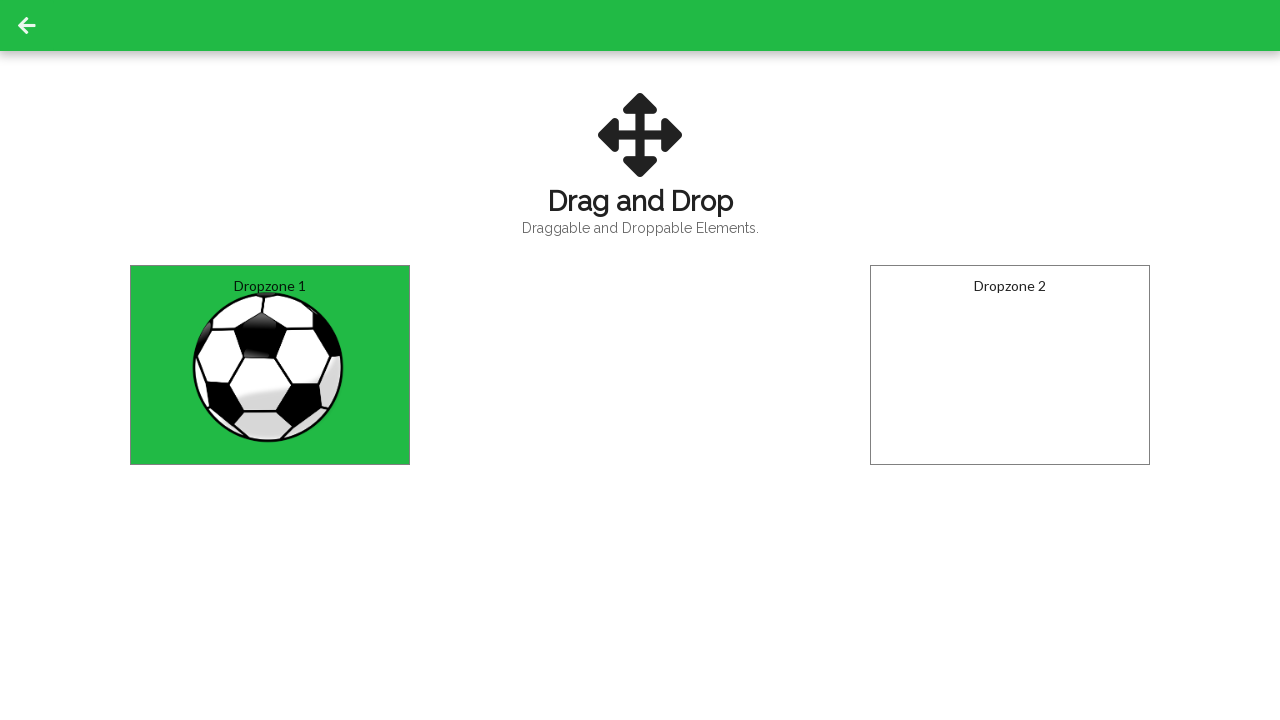

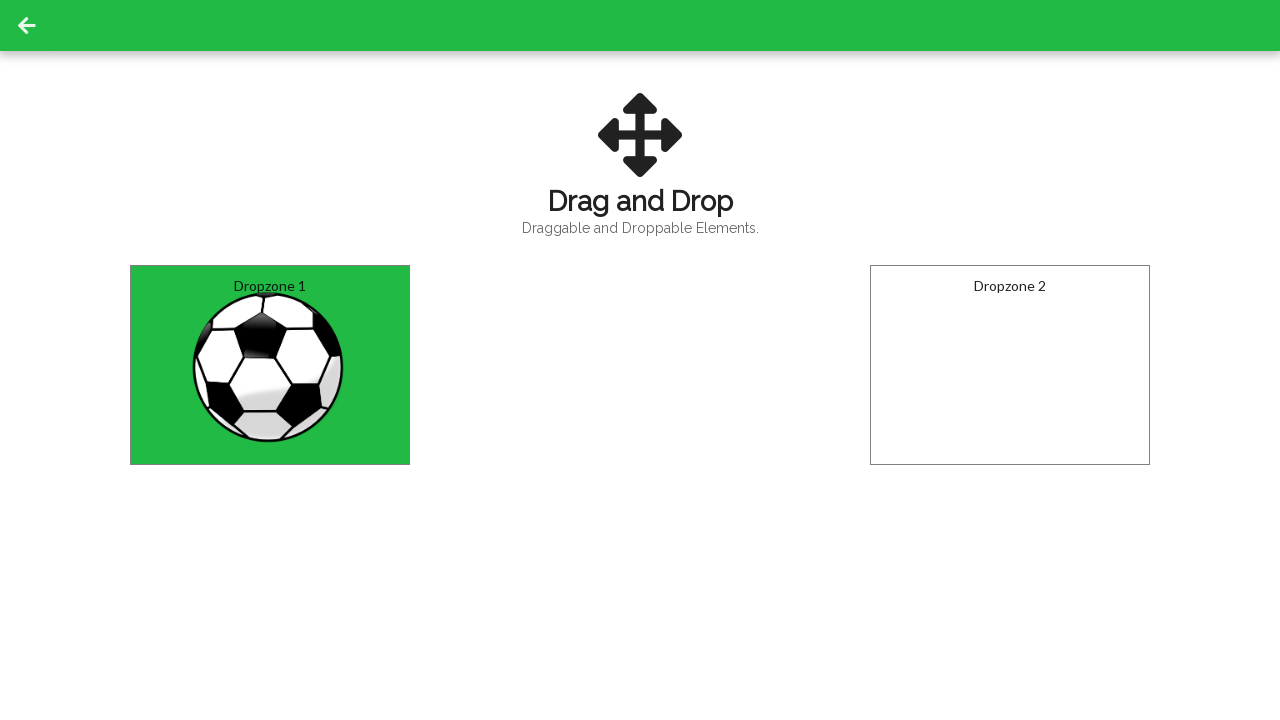